Tests retrieving various element properties and attributes from a test inputs page, including visibility, enabled state, selection state, tag name, dimensions, CSS values, text content, and attribute values.

Starting URL: https://www.selenium.dev/selenium/web/inputs.html

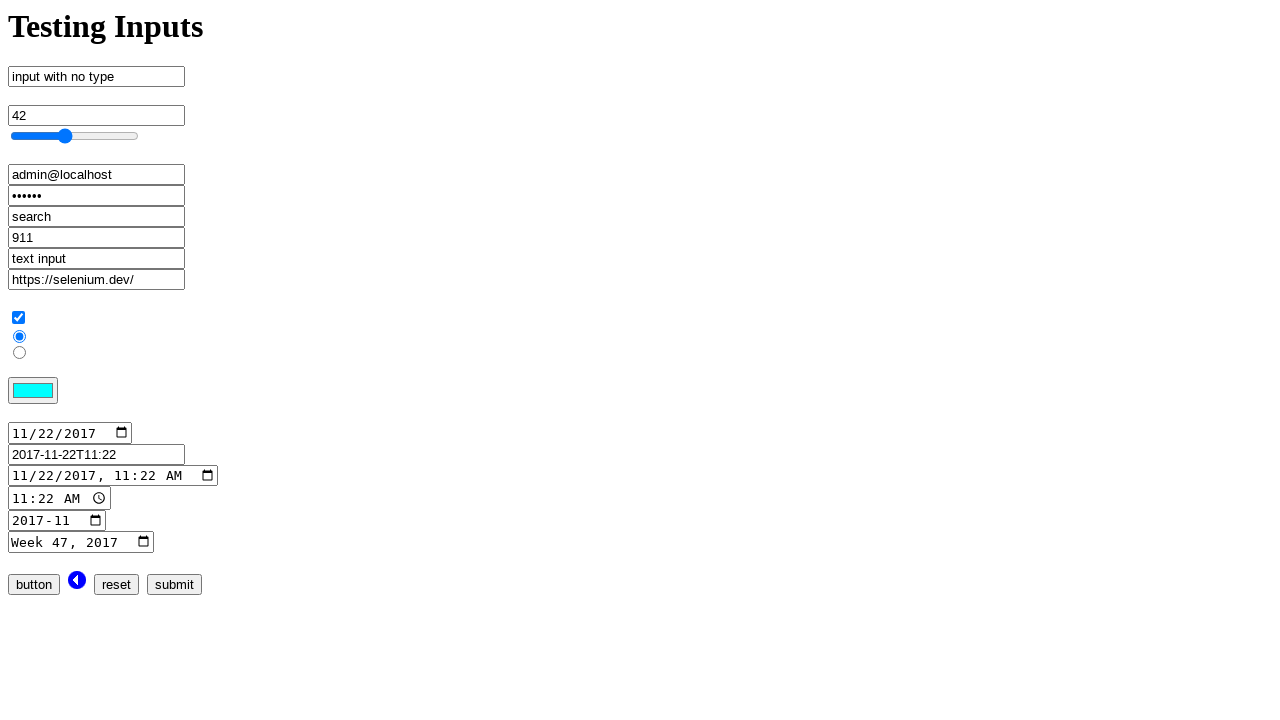

Verified email input is visible
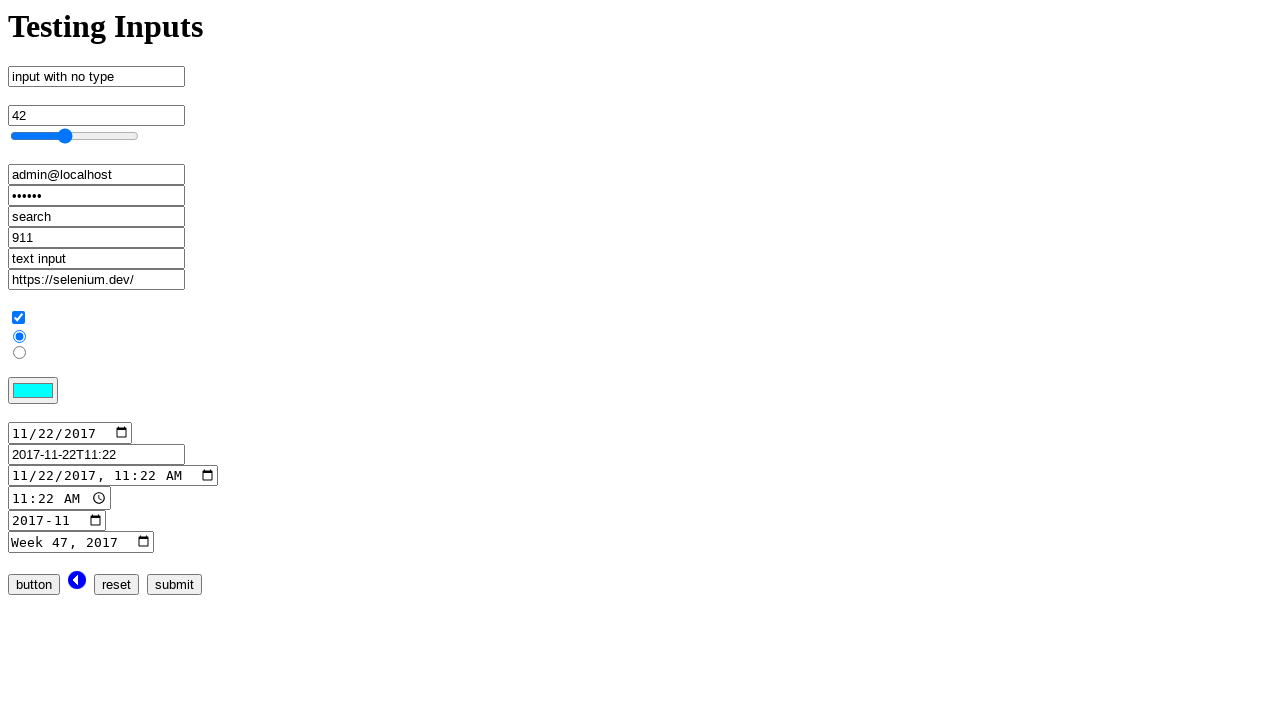

Verified button input is enabled
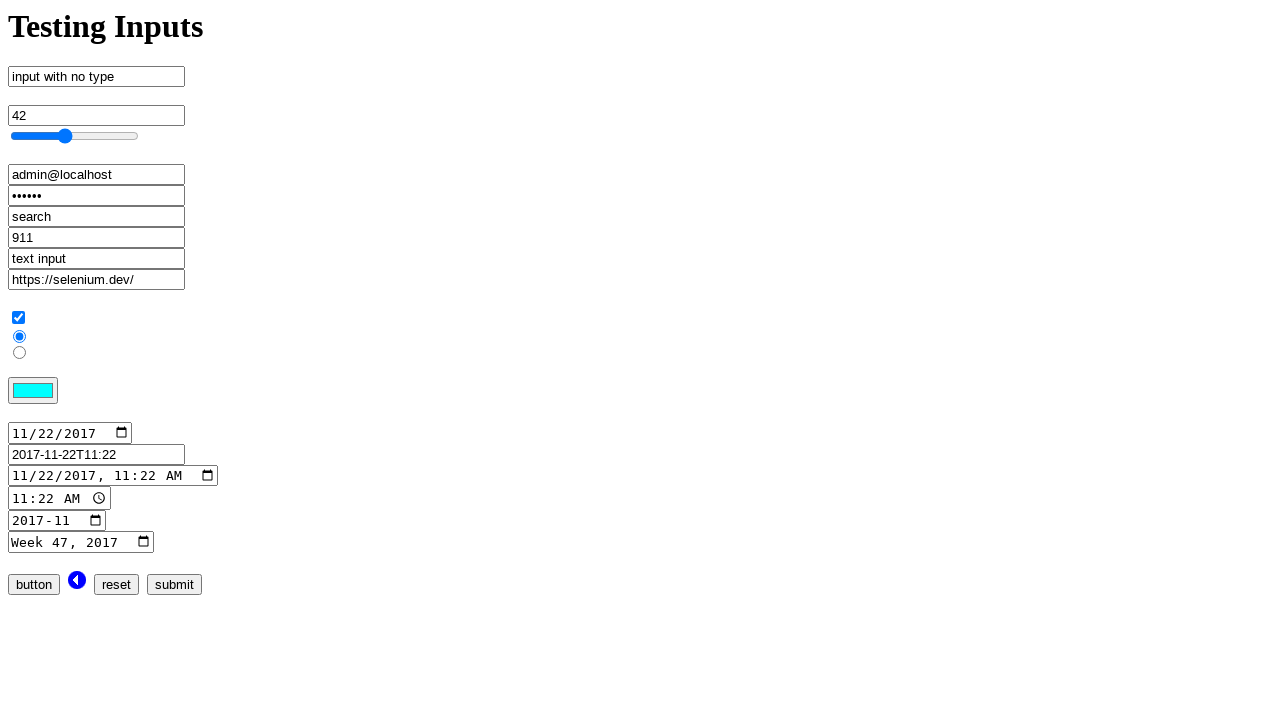

Retrieved checkbox input checked state
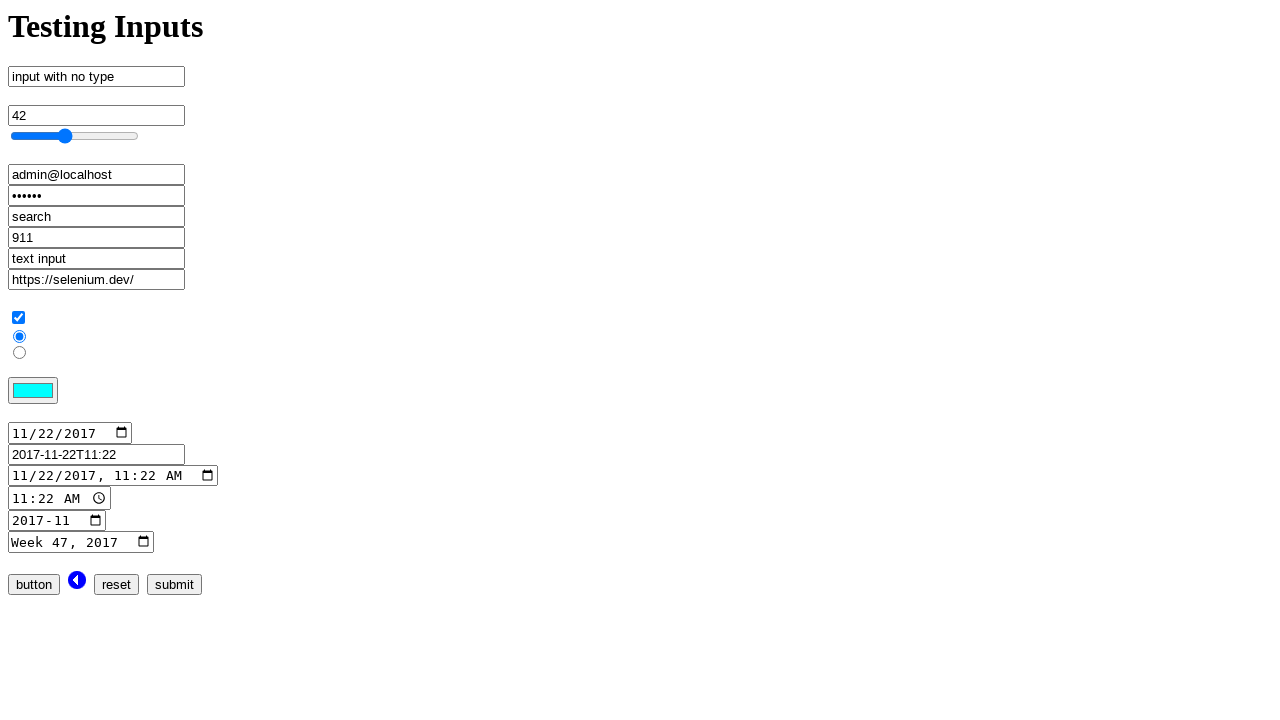

Verified email input tag name is 'input'
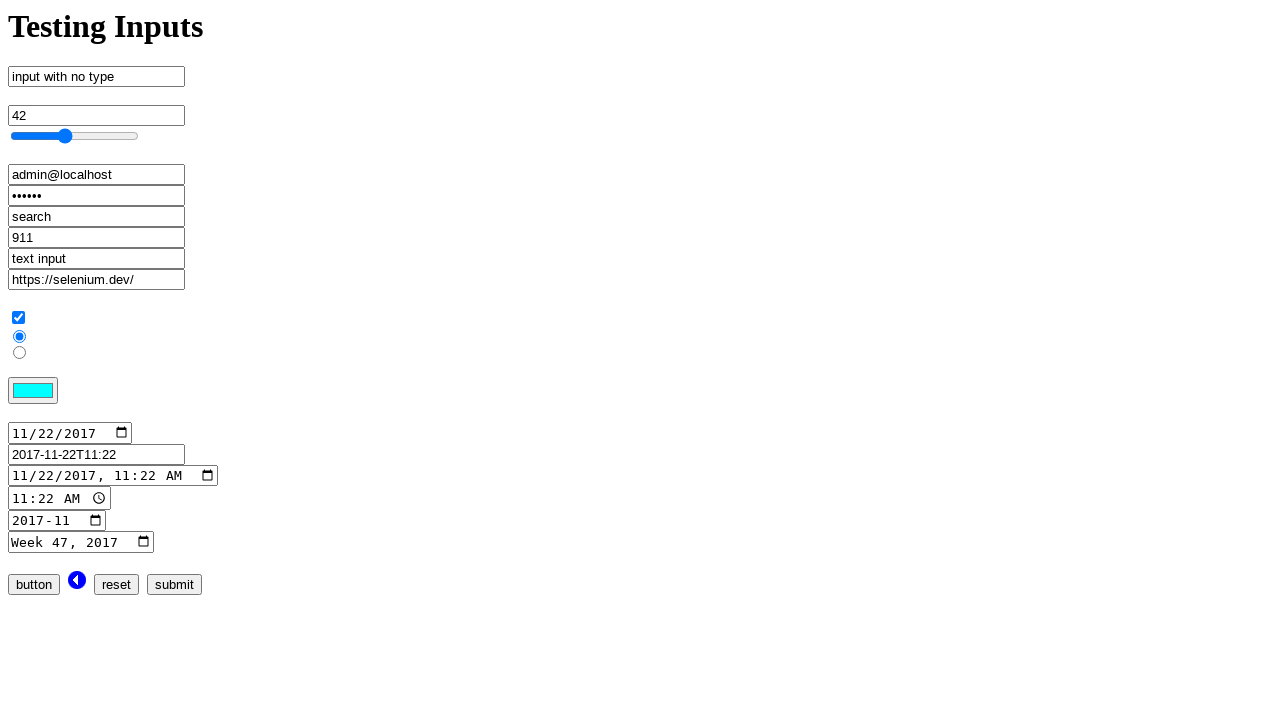

Retrieved bounding box of range input
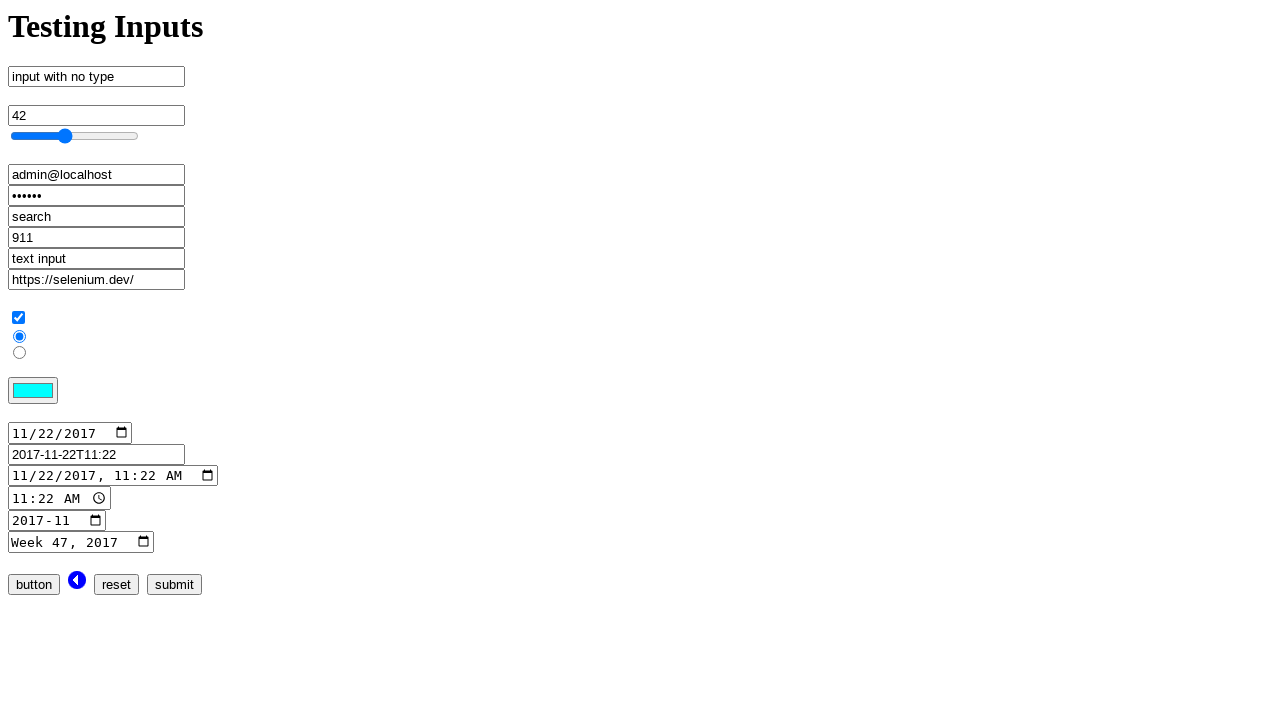

Retrieved computed font size of color input
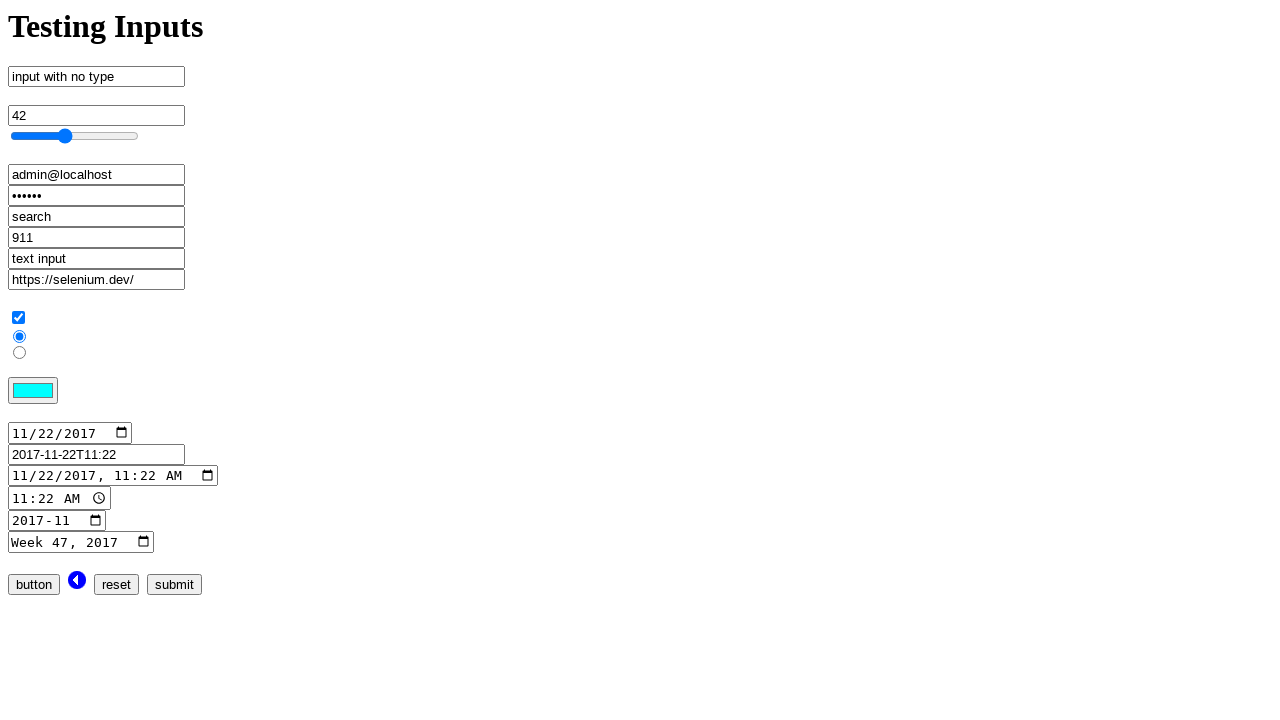

Verified h1 element text is 'Testing Inputs'
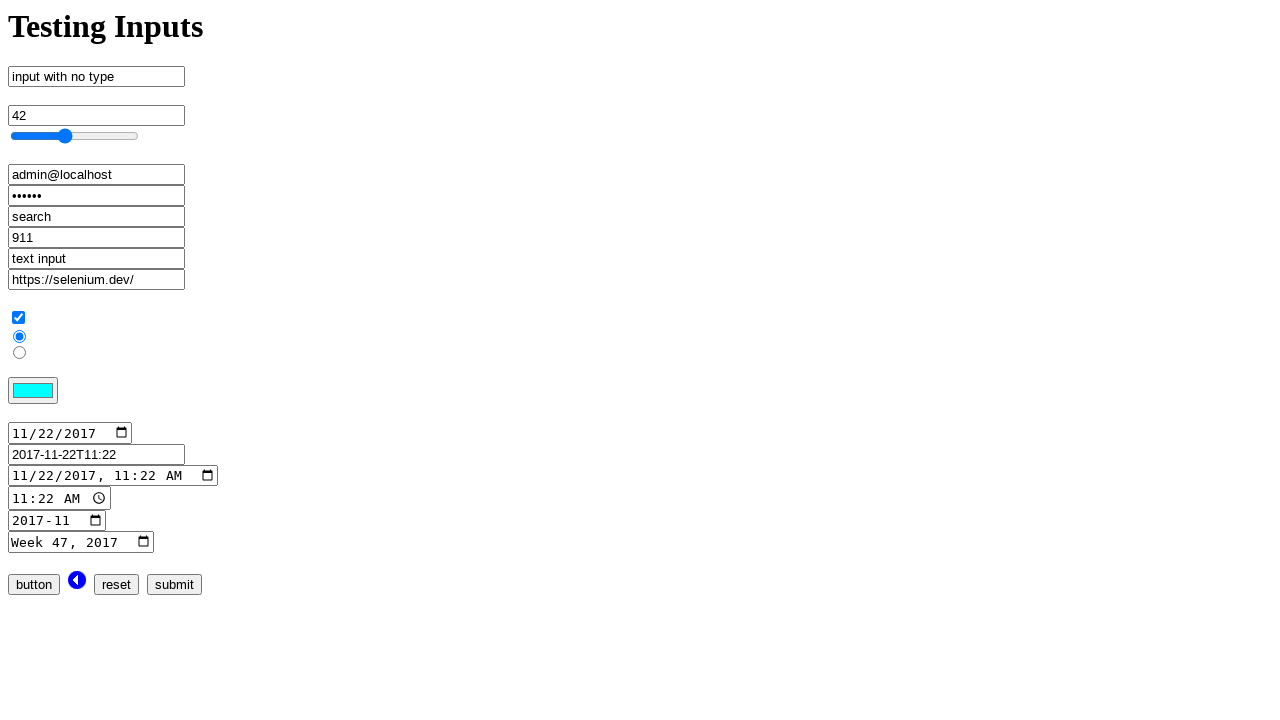

Verified email input value is 'admin@localhost'
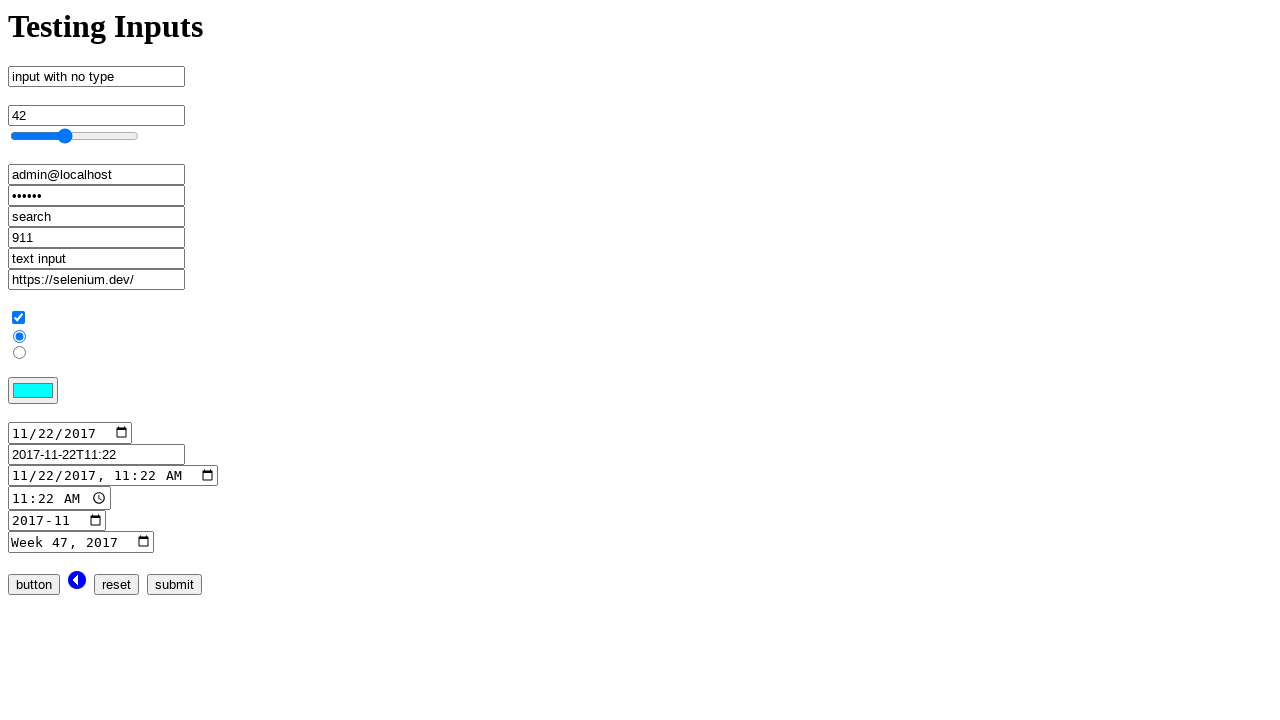

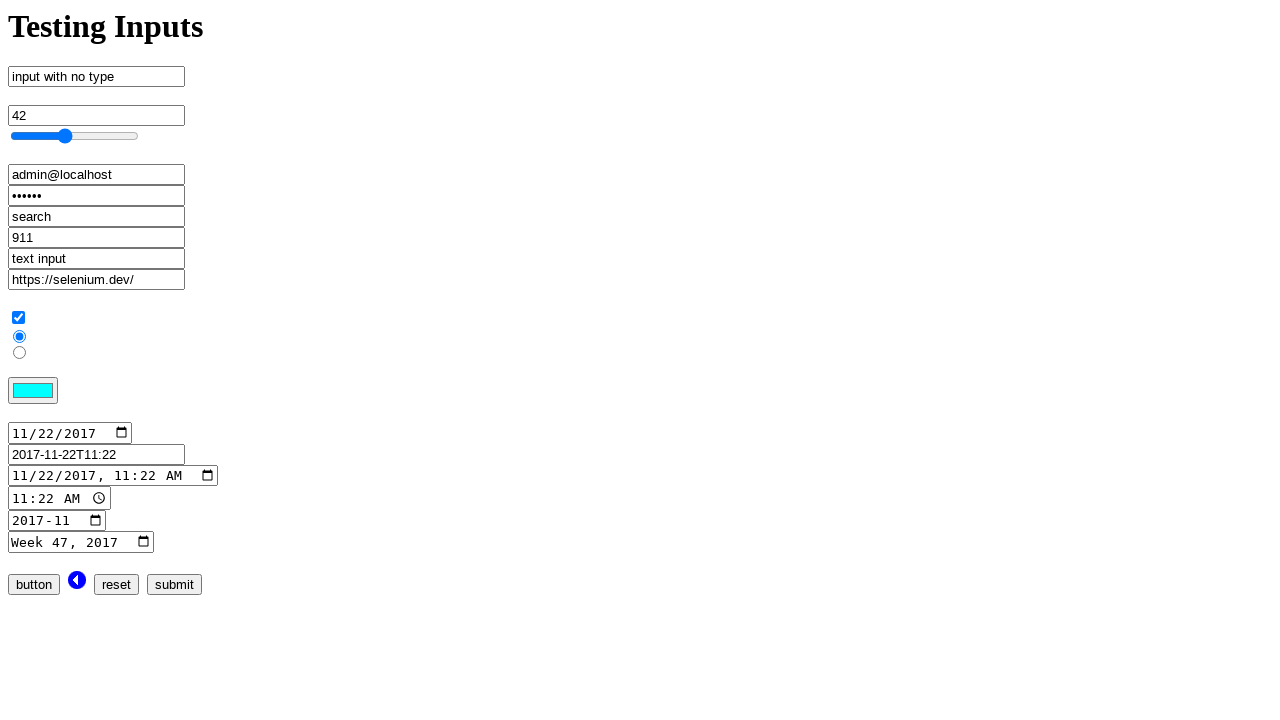